Navigates to W3Schools Java tutorial page, finds an element containing "Tutorial" text, double-clicks to select it, and performs a copy action using Ctrl+C keyboard shortcut.

Starting URL: https://w3schools.com/java

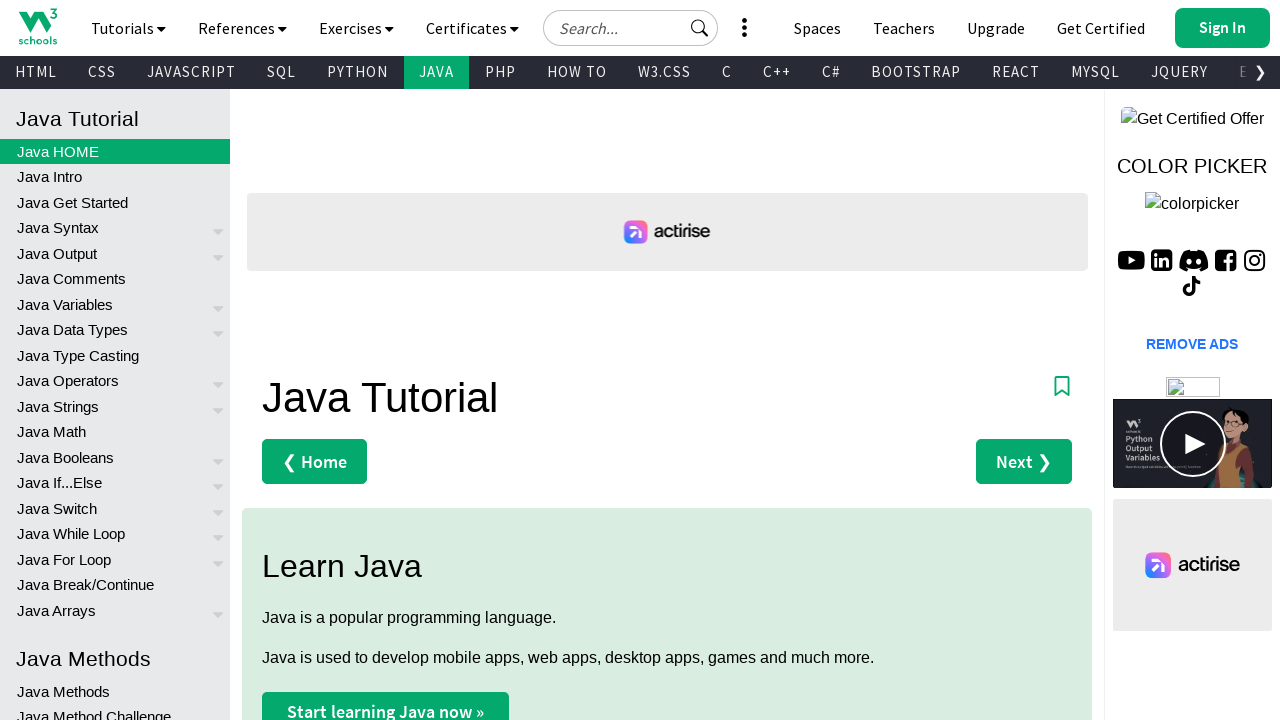

Navigated to W3Schools Java tutorial page
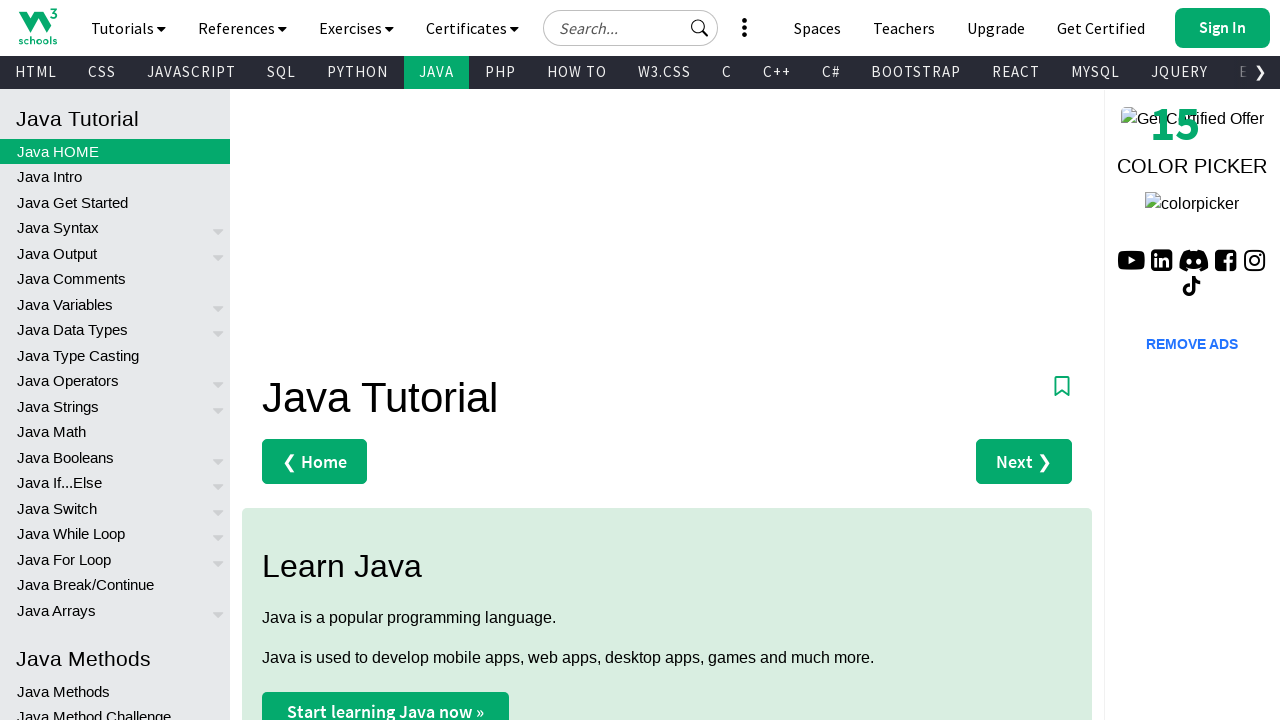

Located element containing 'Tutorial' text
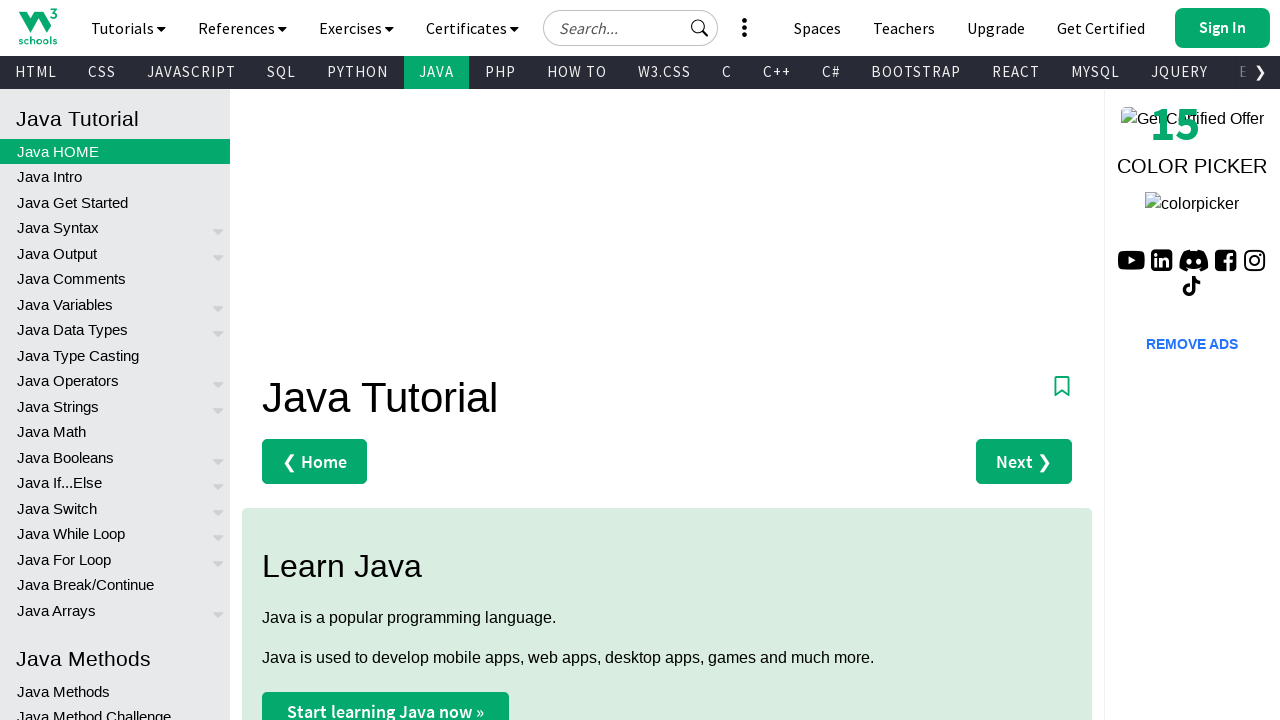

Double-clicked on 'Tutorial' element to select text at (430, 398) on xpath=//*[text()='Tutorial'] >> nth=0
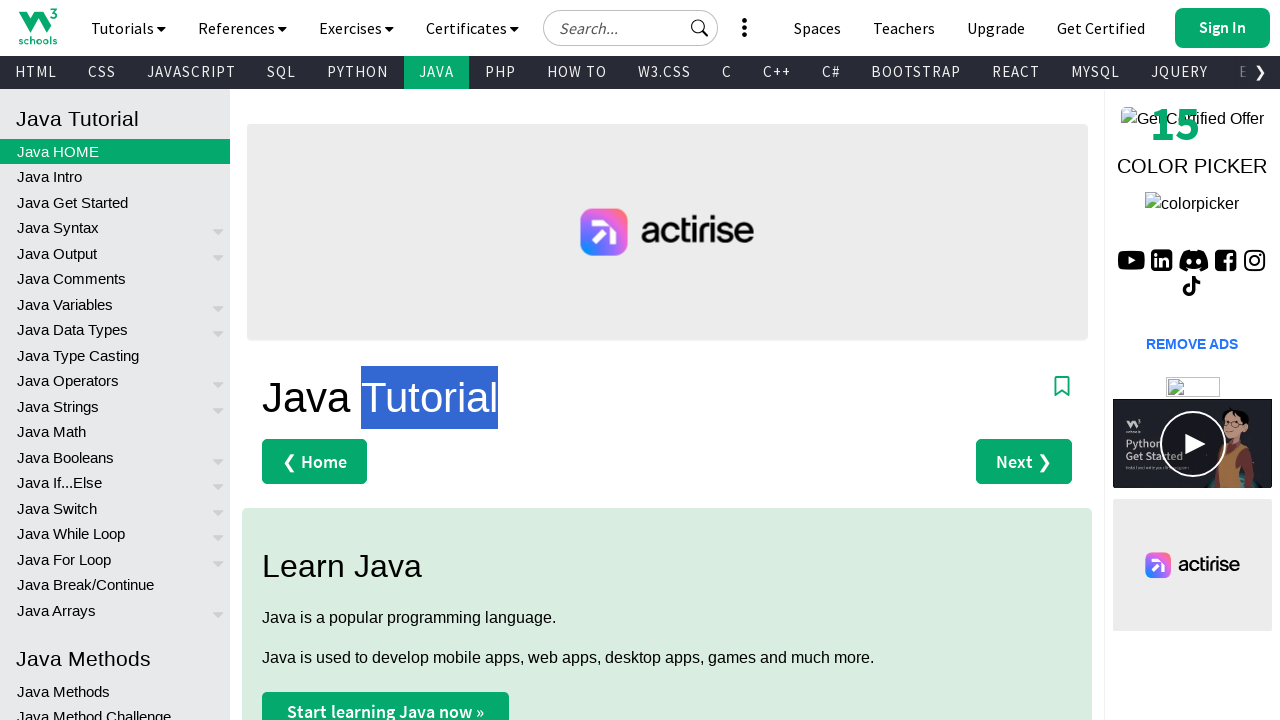

Pressed Ctrl+C to copy selected text
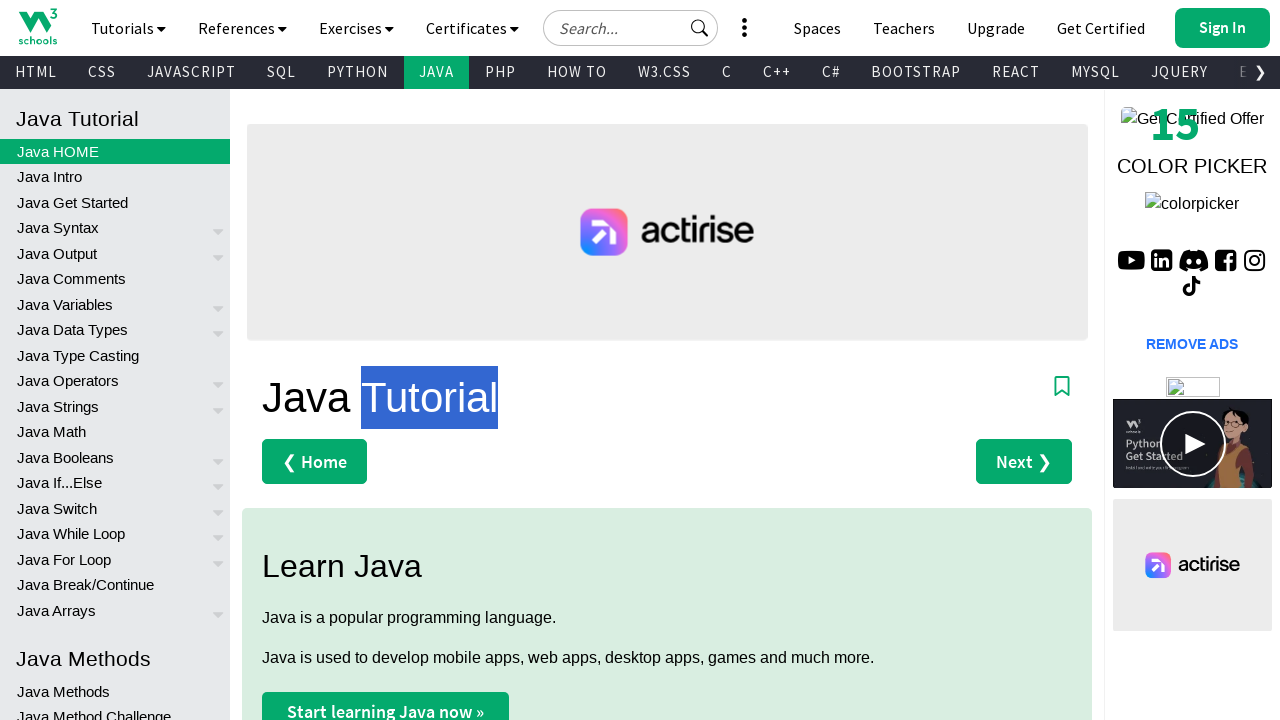

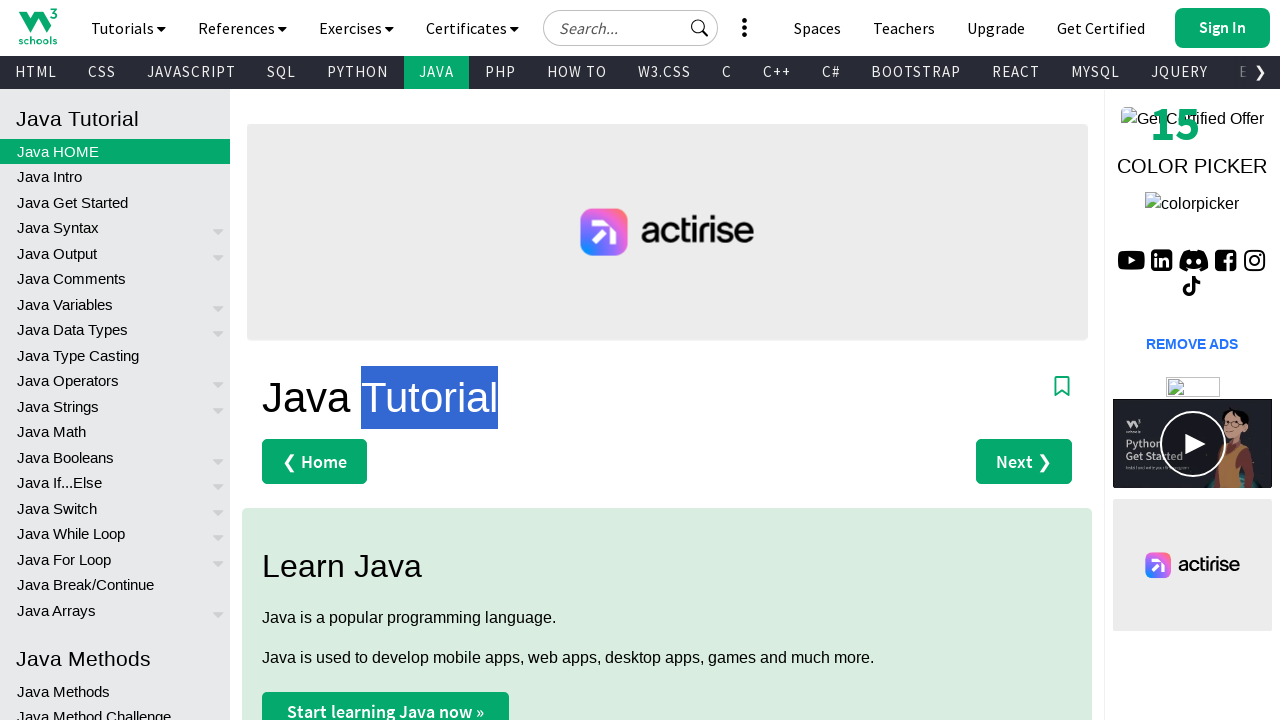